Tests various link functionalities including navigation, checking broken links, and counting total links on a page

Starting URL: https://www.leafground.com/link.xhtml

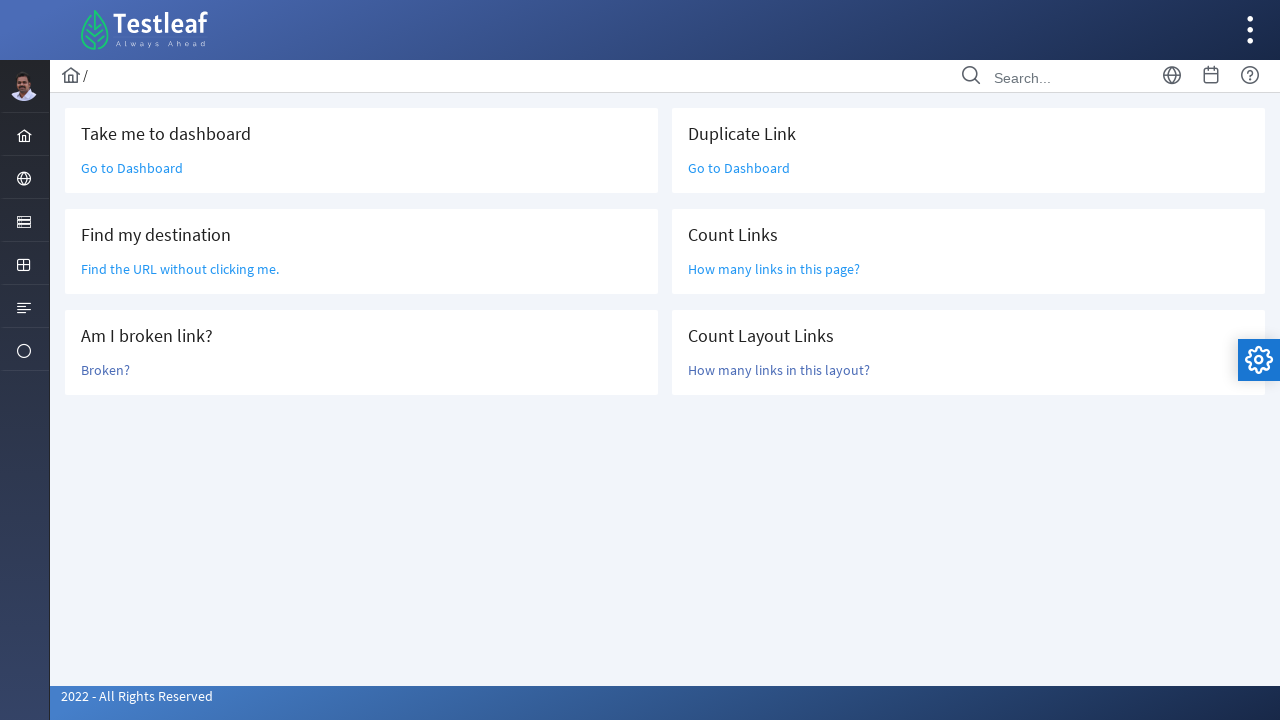

Clicked 'Go to Dashboard' link at (132, 168) on text=Go to Dashboard
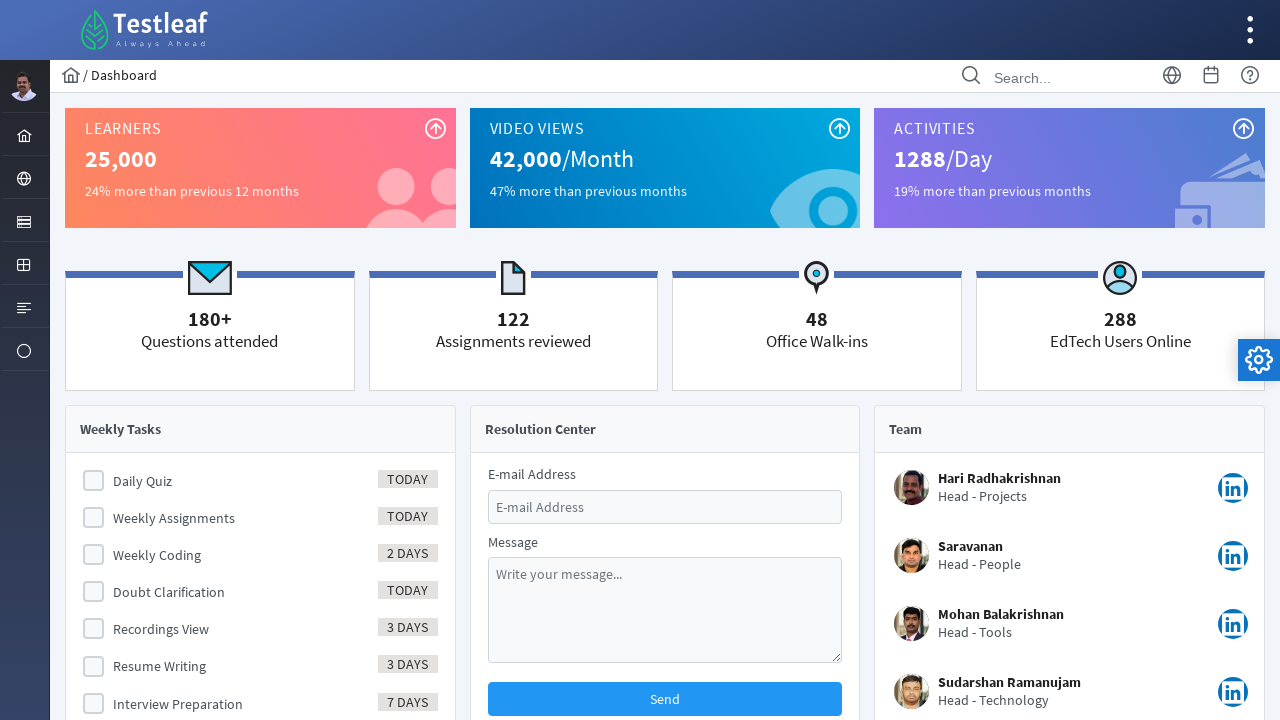

Navigated back to links page
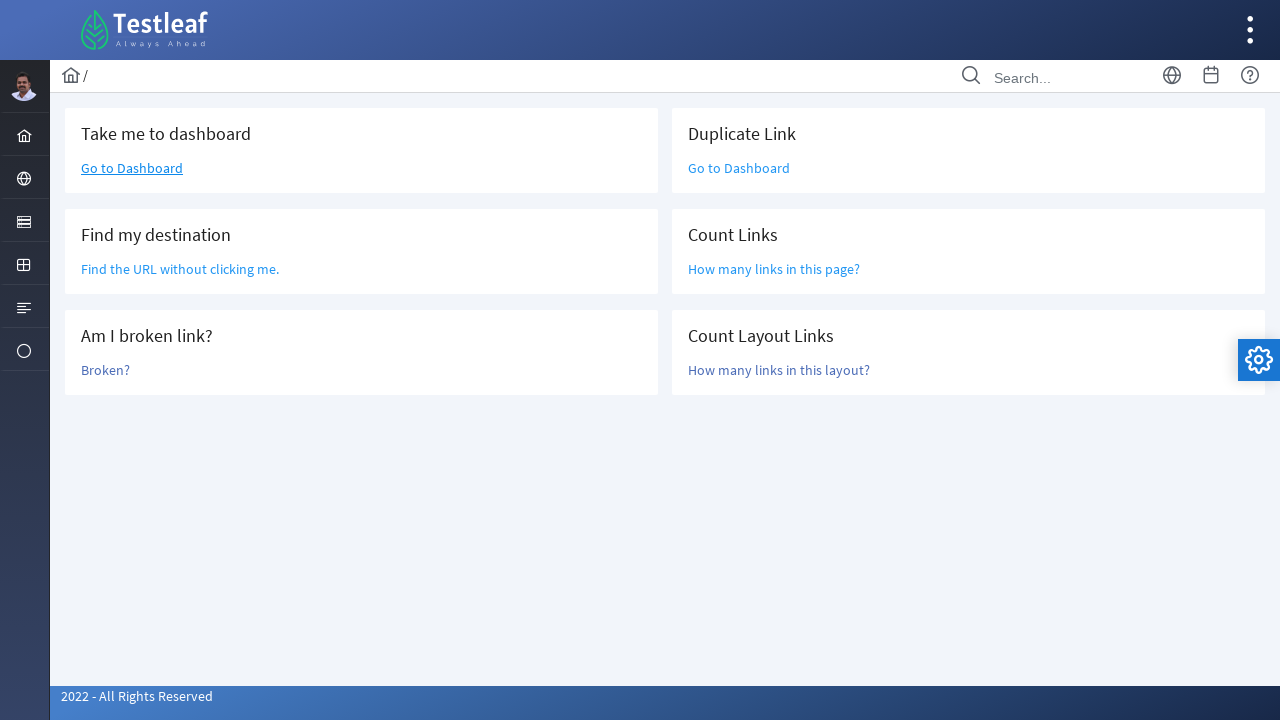

Retrieved href attribute from 'Find the URL' link: /grid.xhtml
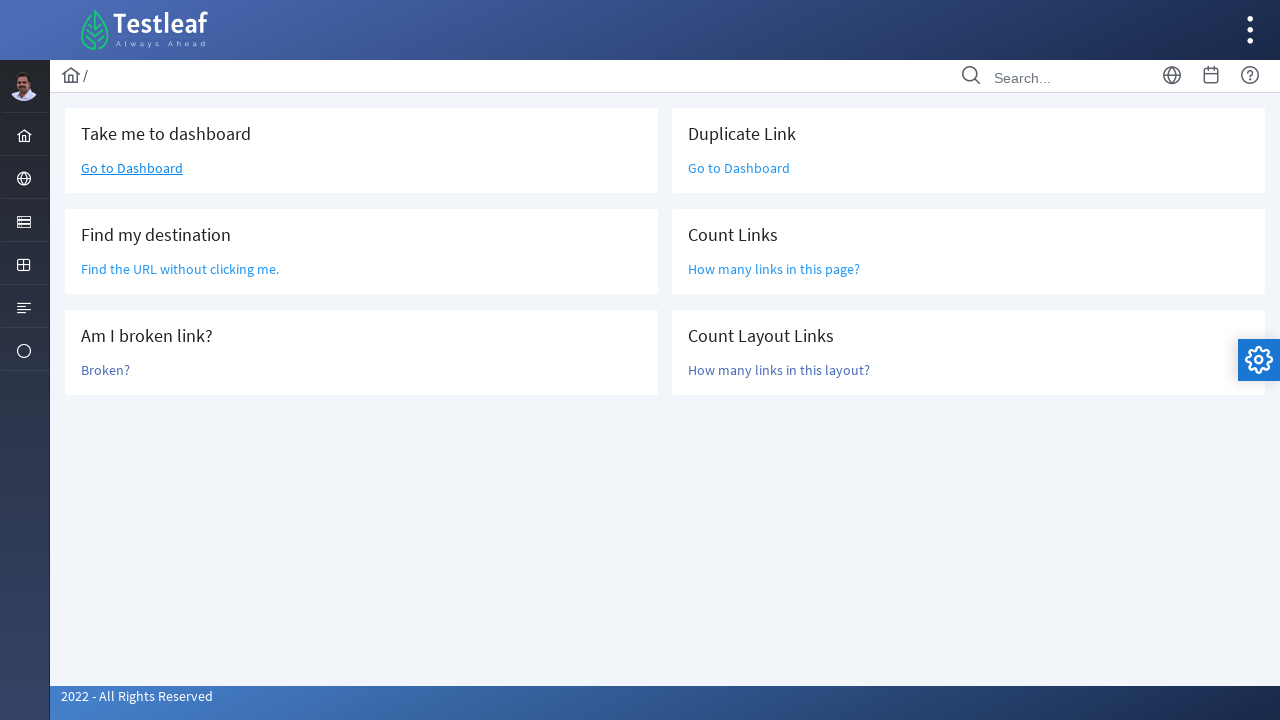

Clicked 'Broken?' link to test for broken link at (106, 370) on text=Broken?
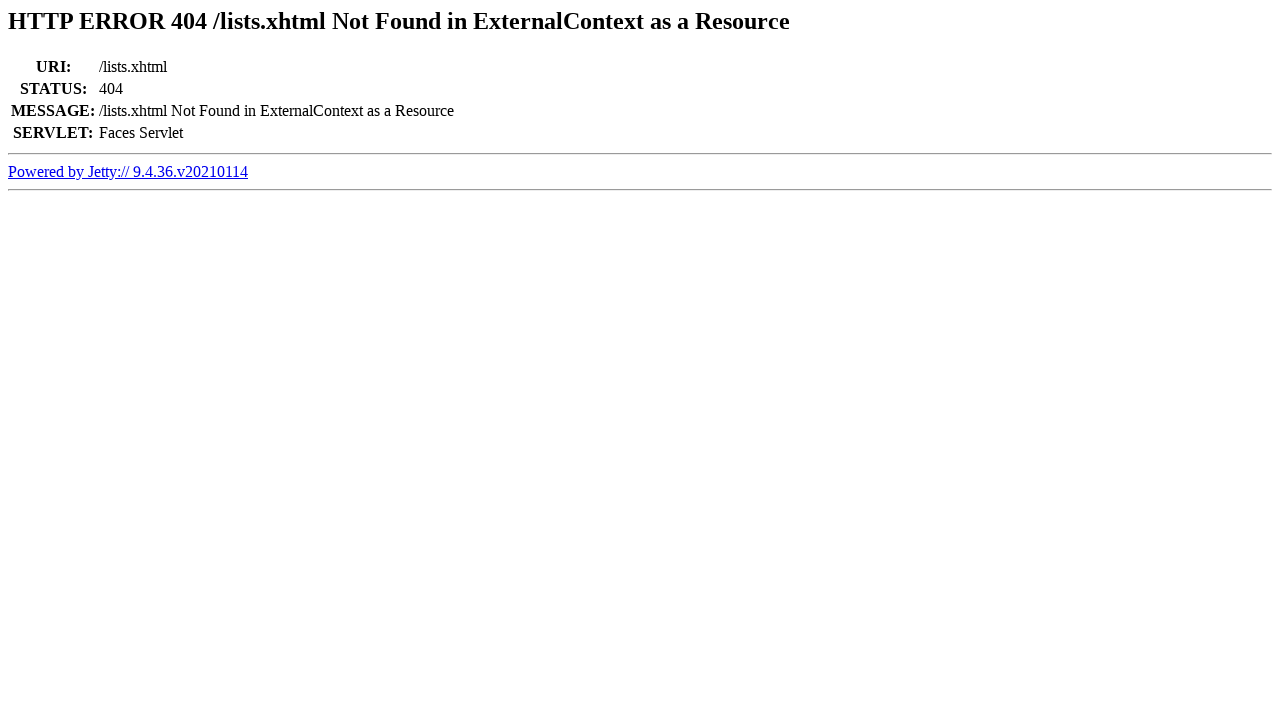

Retrieved page title to check for 404 error: Error 404 /lists.xhtml Not Found in ExternalContext as a Resource
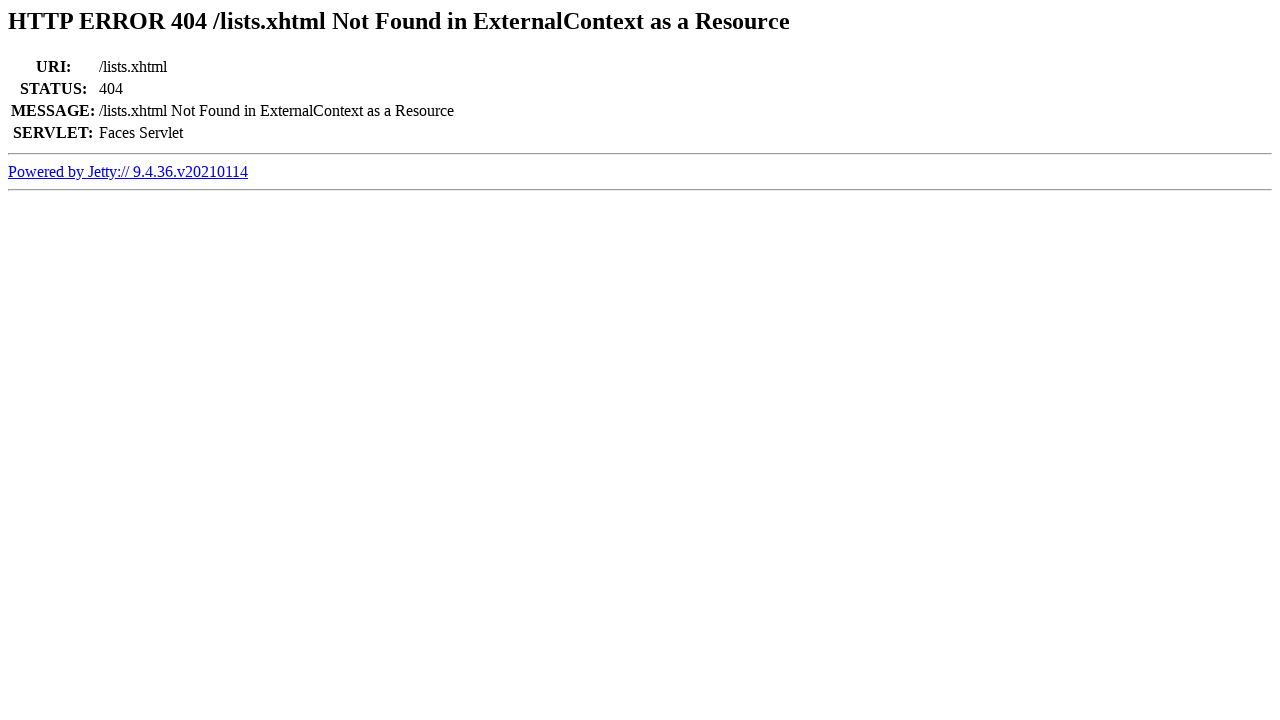

Navigated back to links page after checking broken link
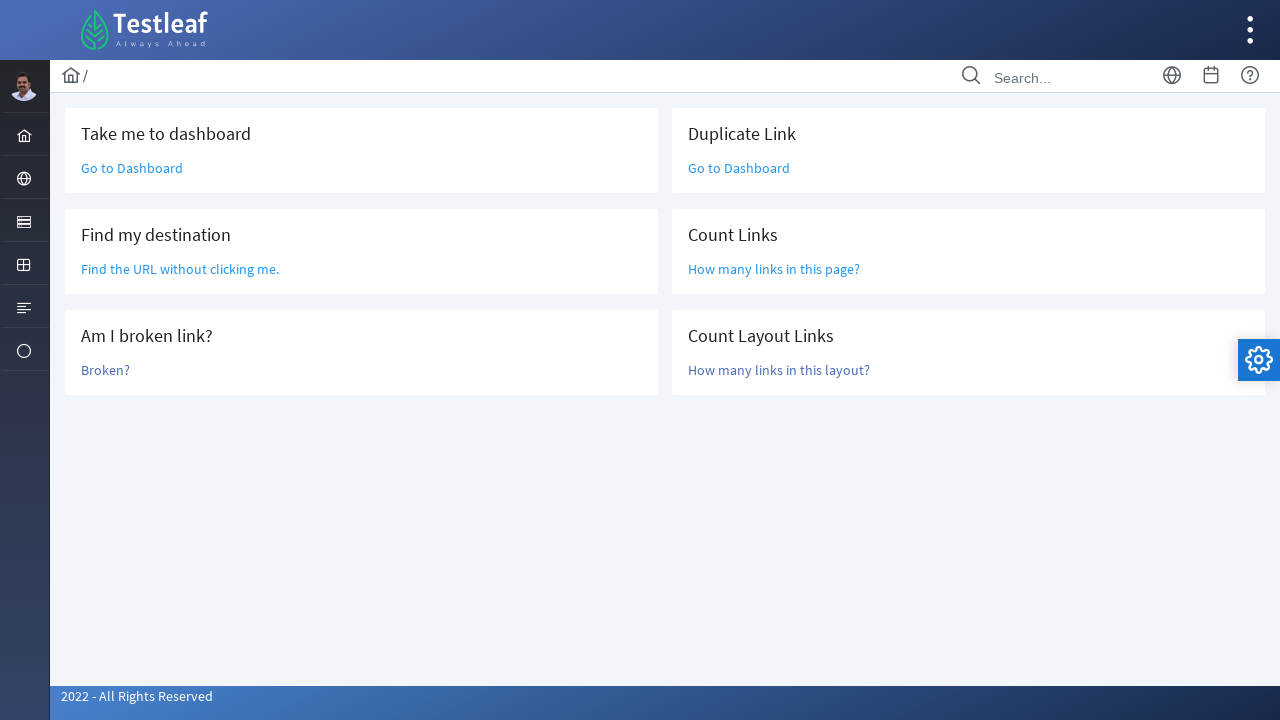

Clicked 'Go to Dashboard' link again at (132, 168) on text=Go to Dashboard
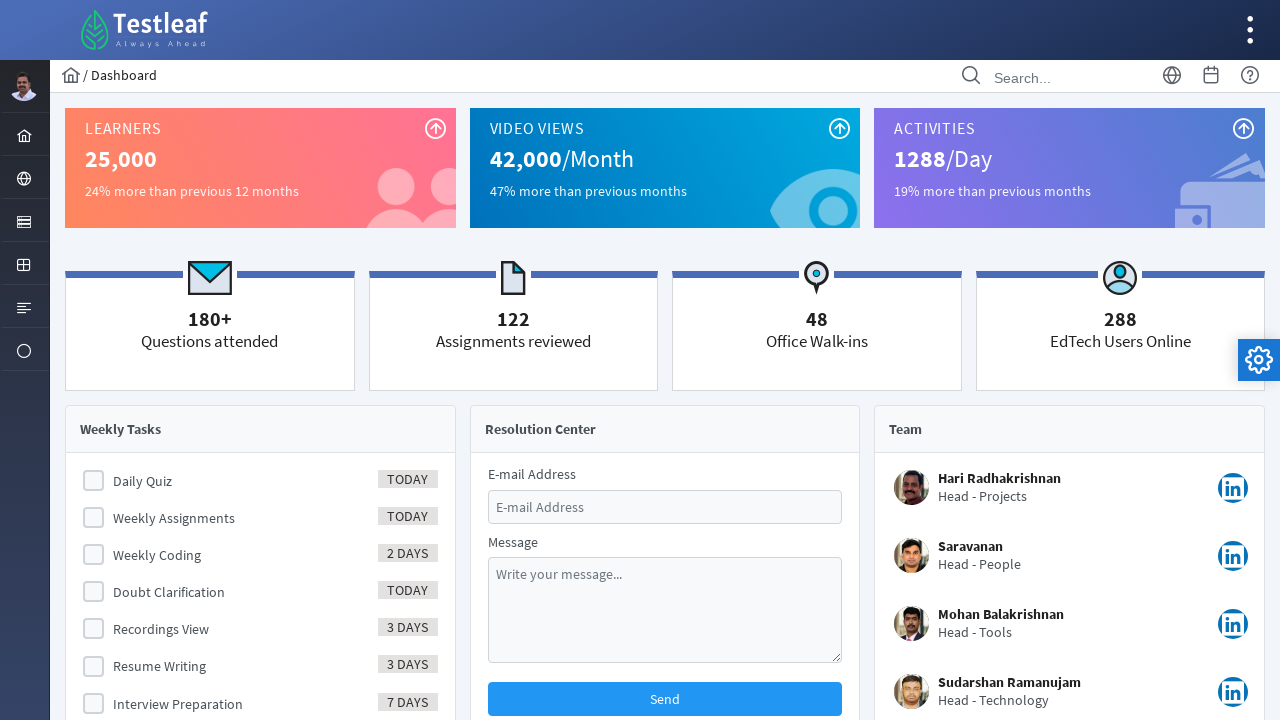

Navigated back to links page second time
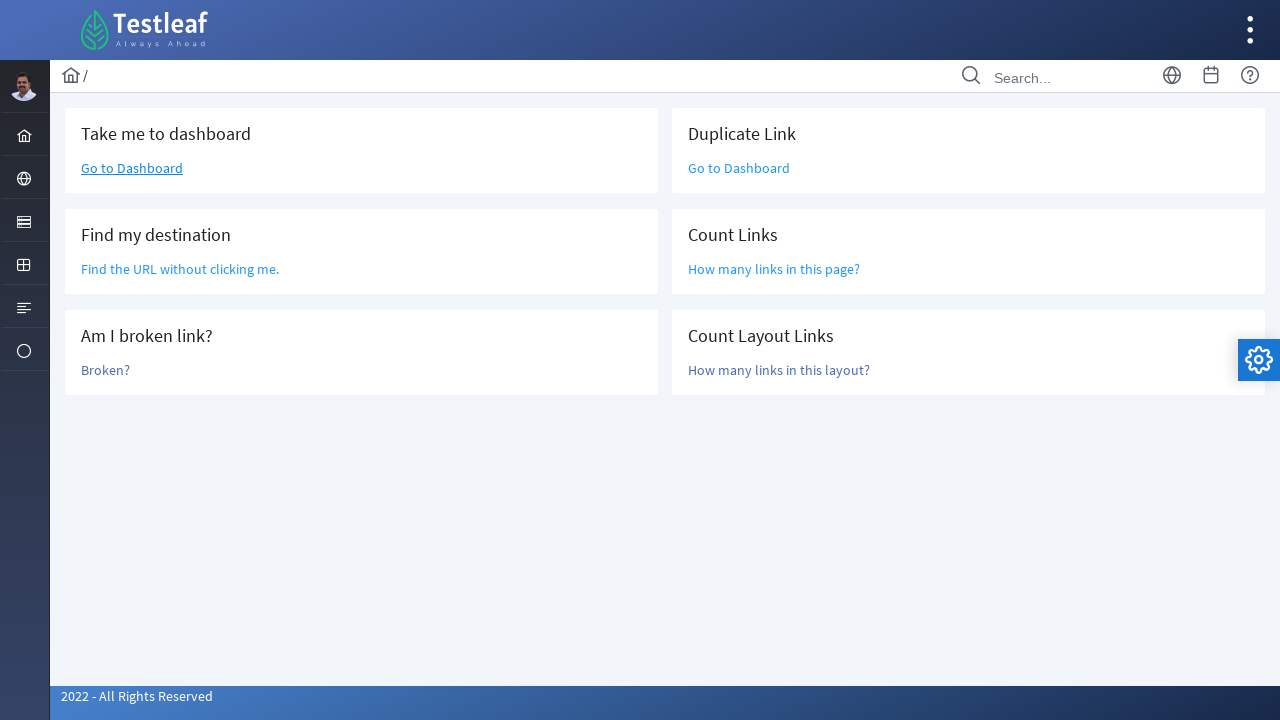

Counted all links on the page: 47 total links found
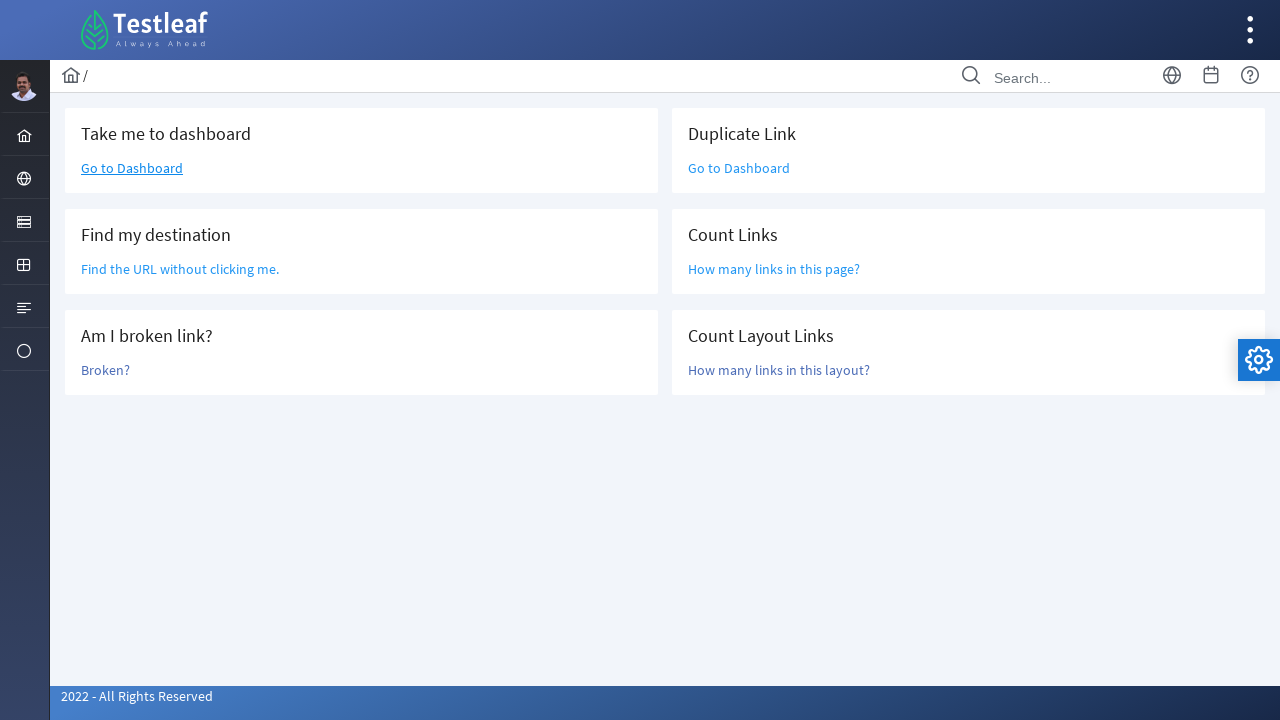

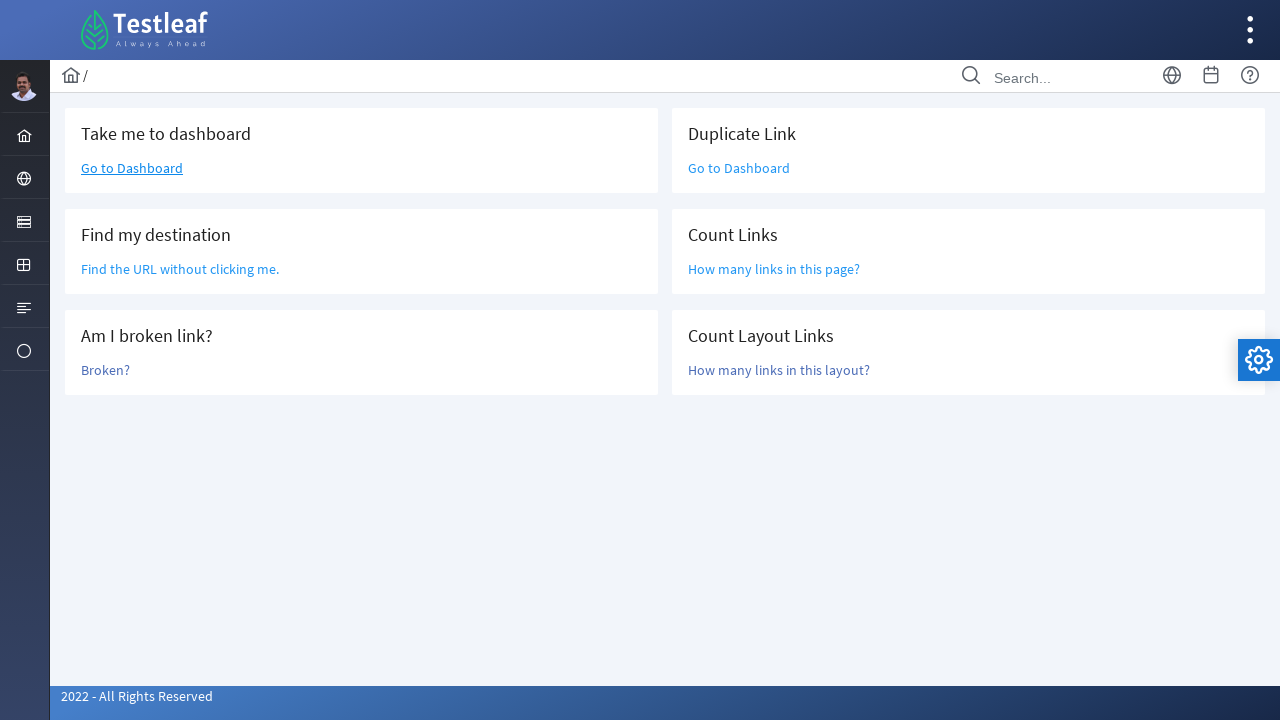